Tests window handling by clicking a link that opens a new window, switching to that window, and verifying the page title is "New Window"

Starting URL: https://the-internet.herokuapp.com/windows

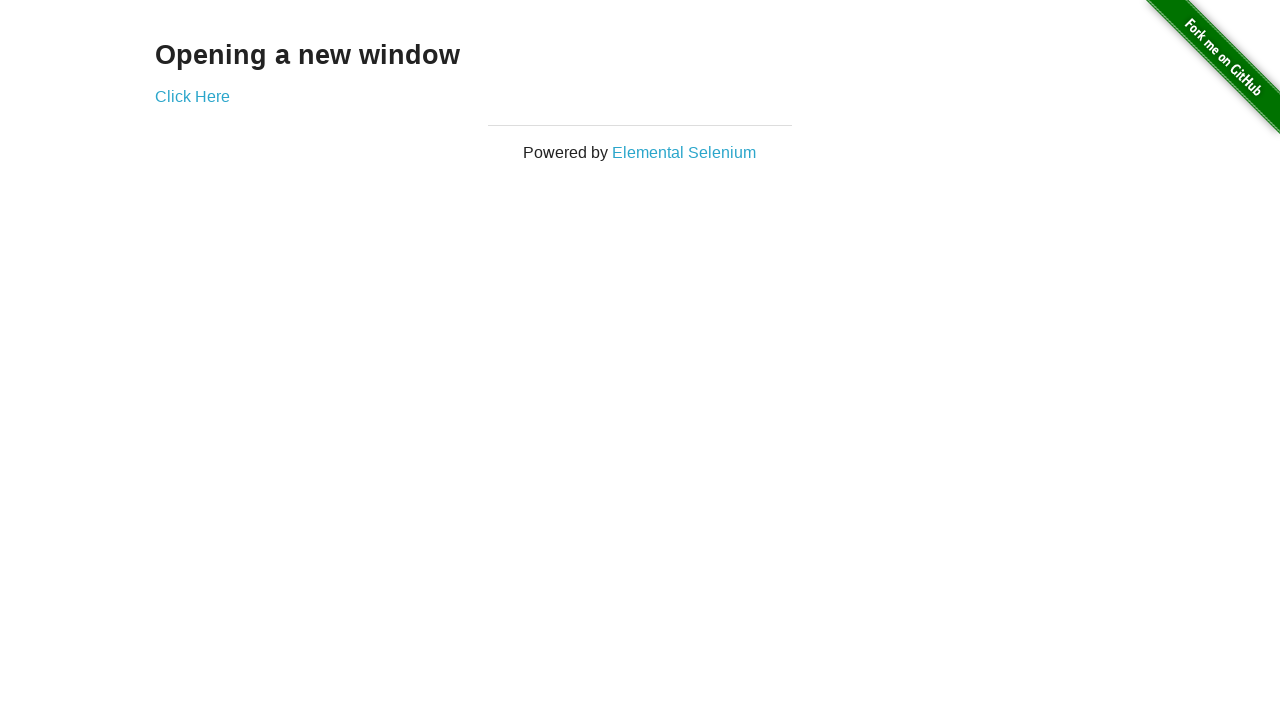

Clicked 'Click Here' link to open new window at (192, 96) on text=Click Here
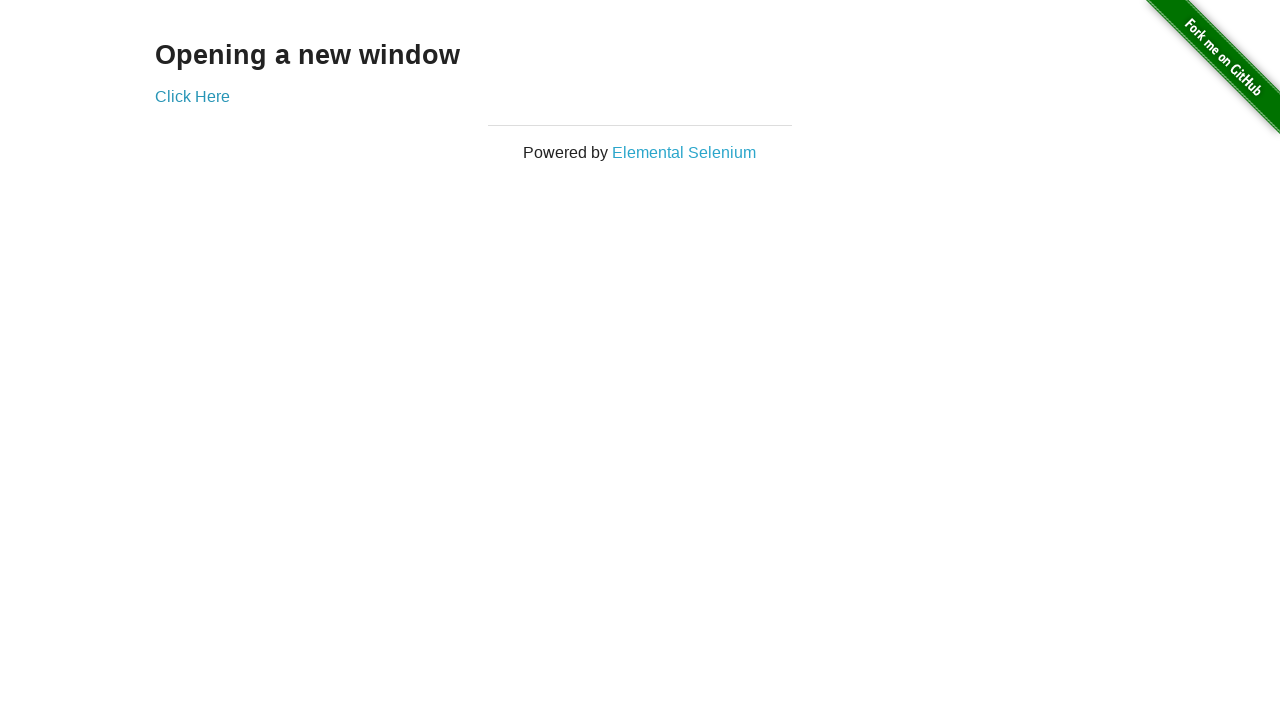

Captured new window handle
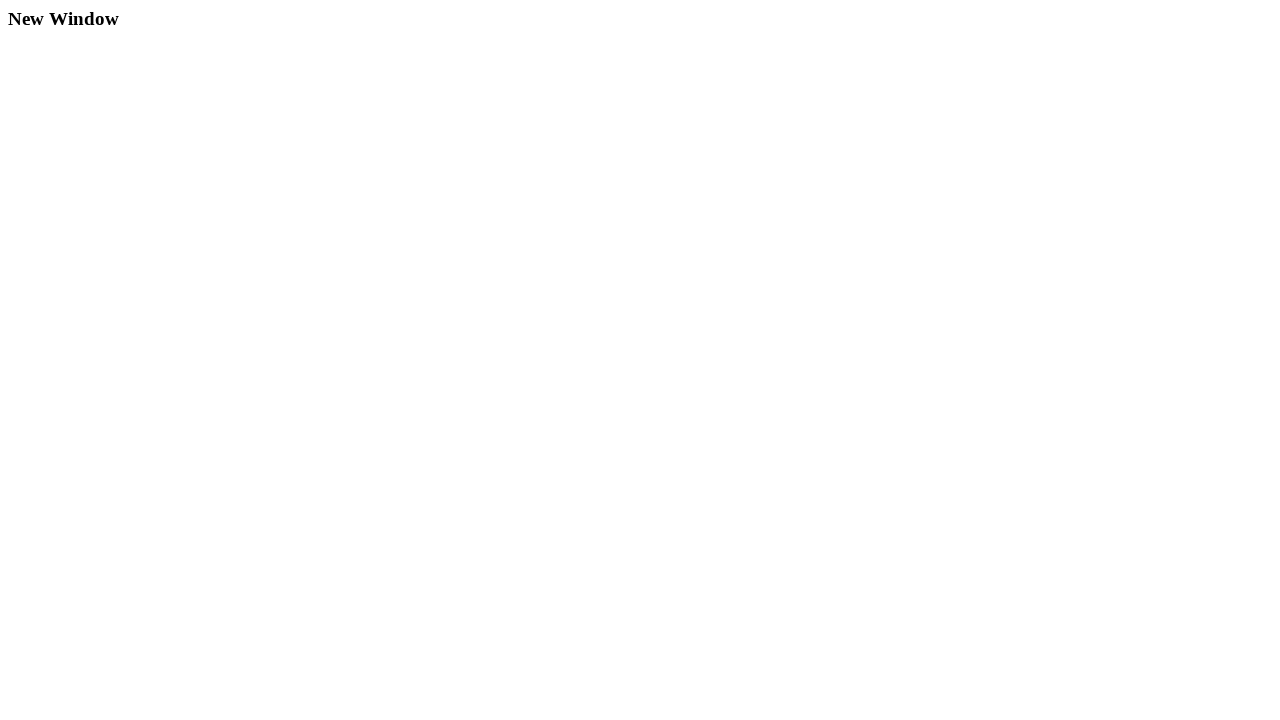

New window finished loading
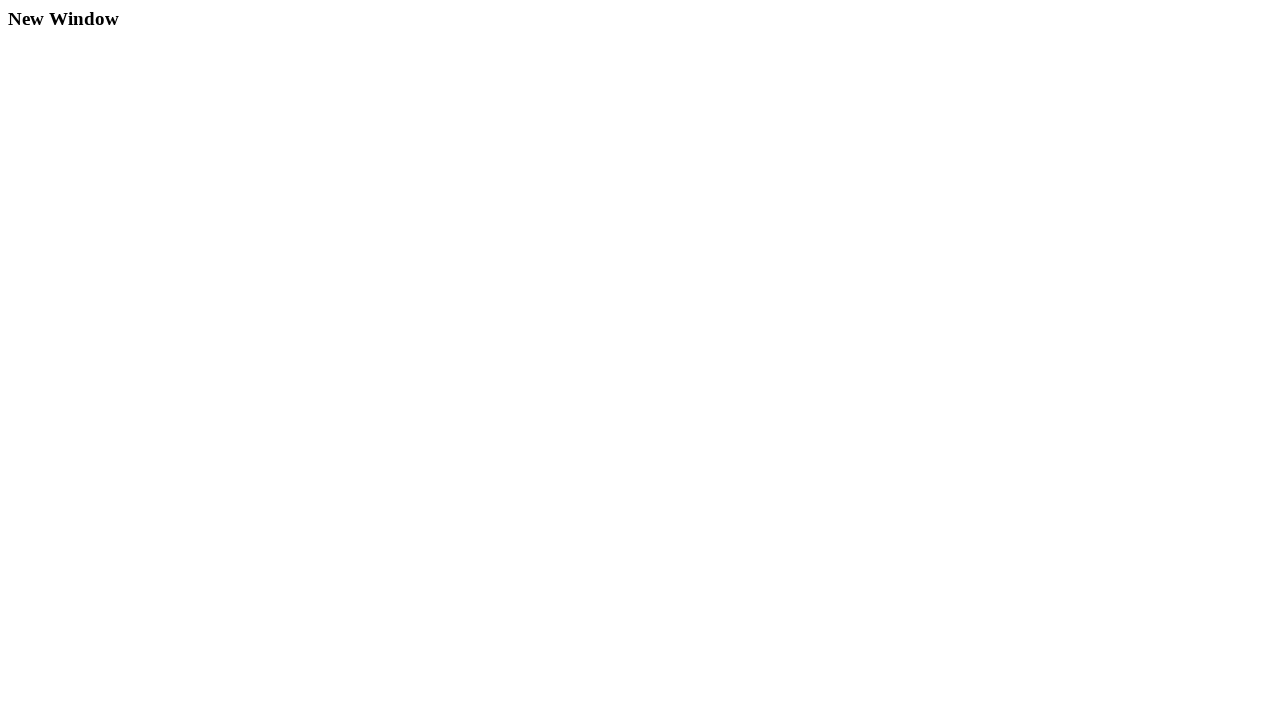

Retrieved new window title: 'New Window'
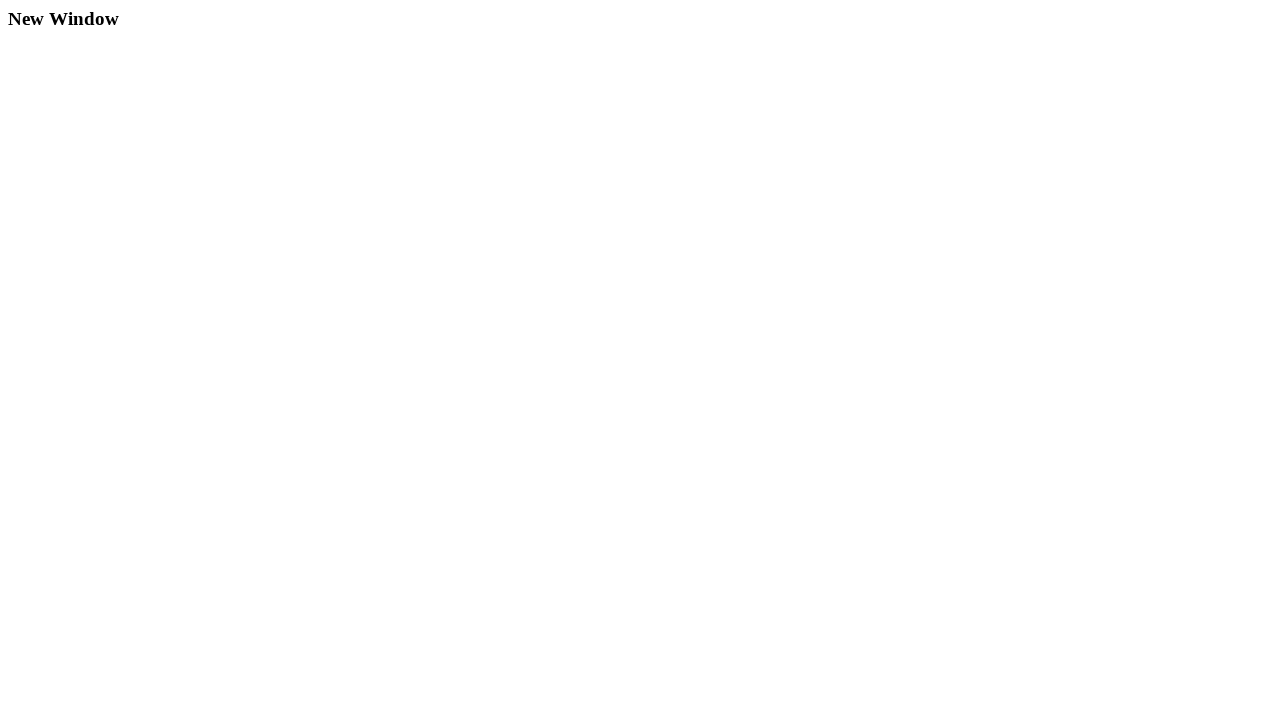

Verified new window title is 'New Window'
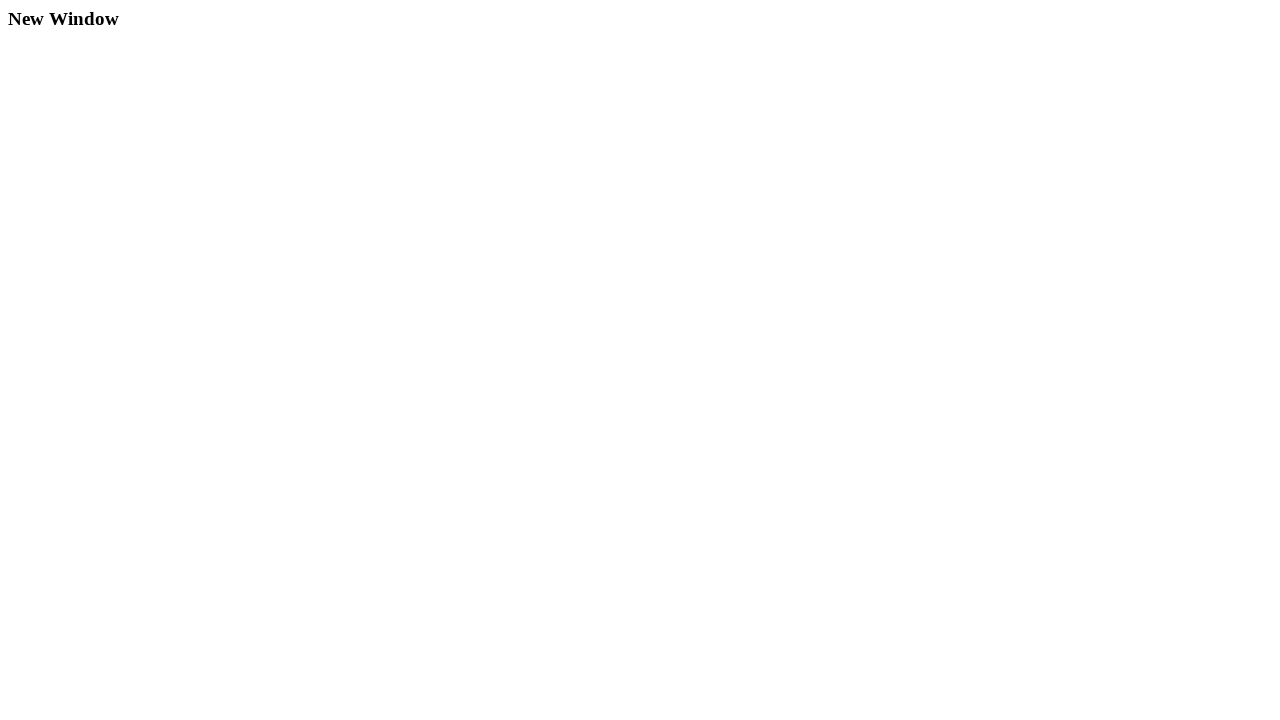

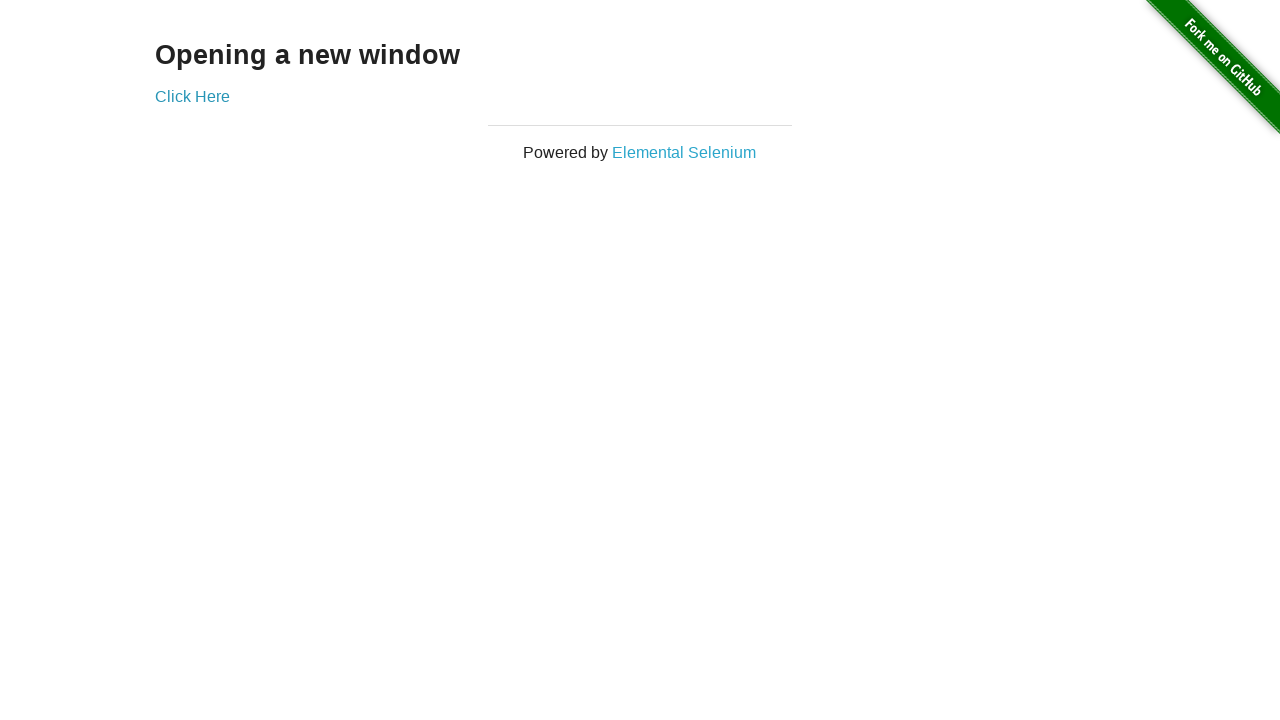